Demonstrates JavaScript execution in browser automation by scrolling the page down by 500 pixels and then scrolling within a fixed table element.

Starting URL: https://www.rahulshettyacademy.com/AutomationPractice/

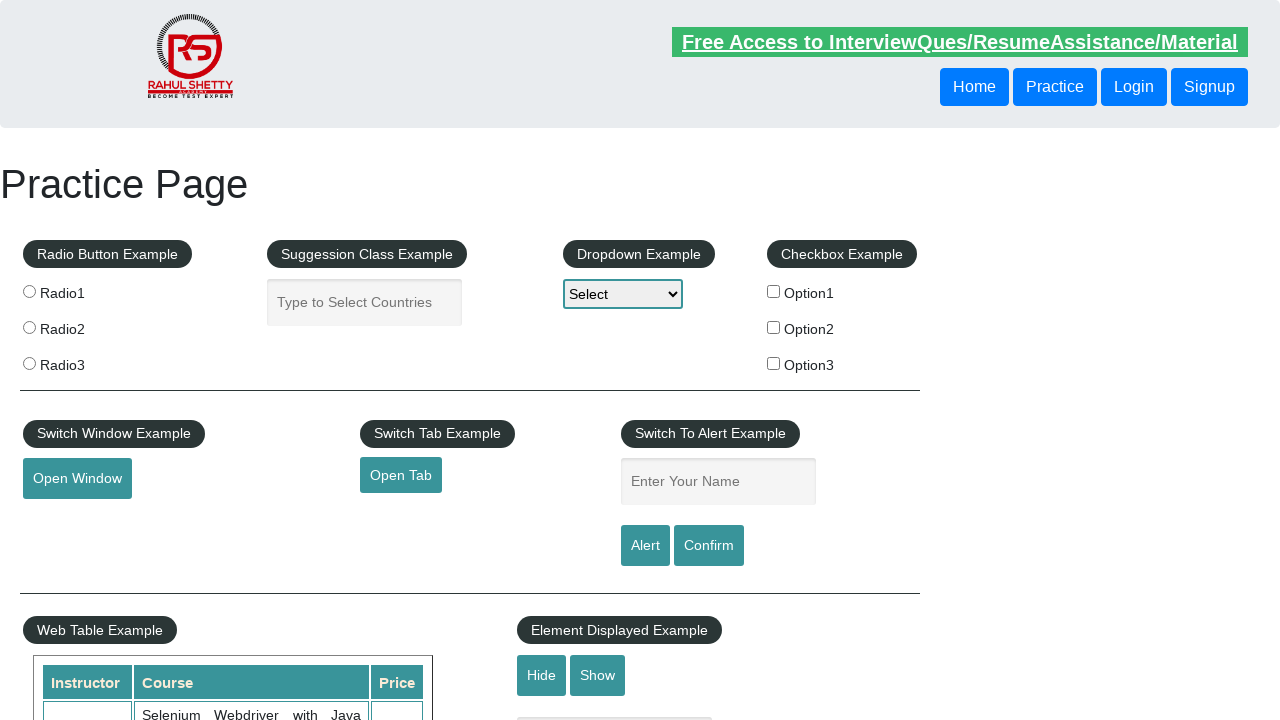

Scrolled page down by 500 pixels using JavaScript
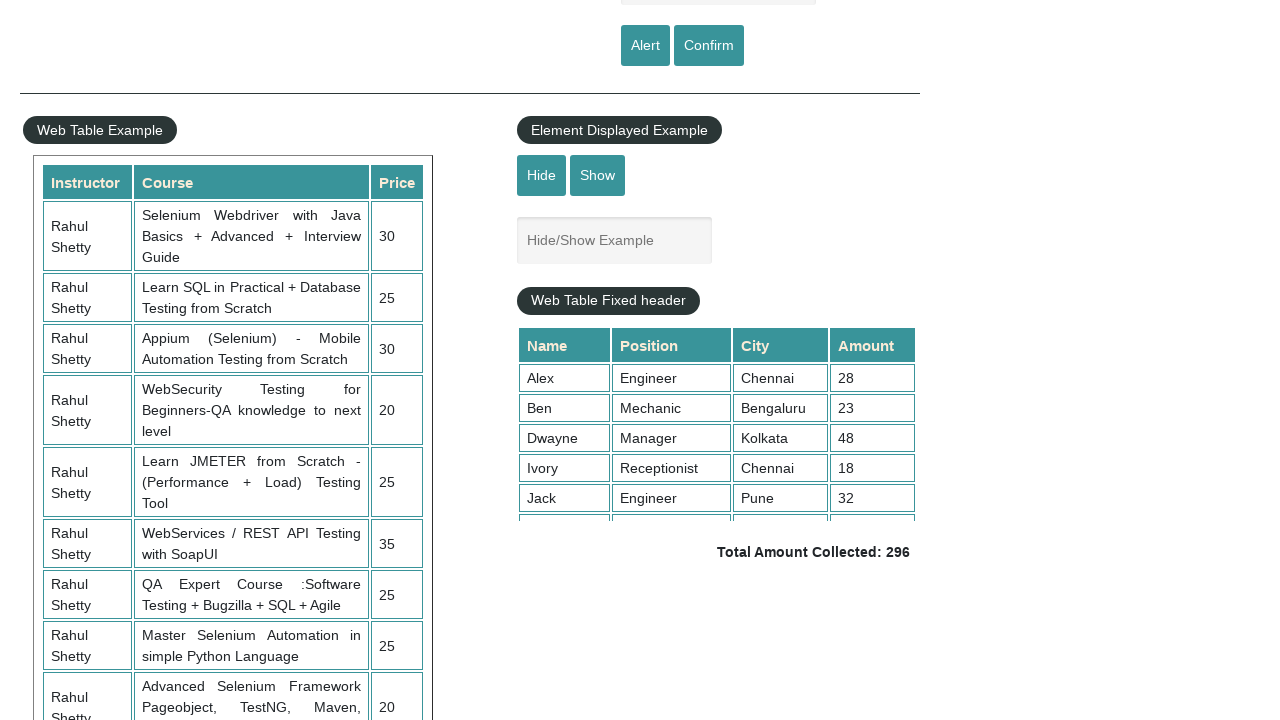

Waited for page scroll to complete
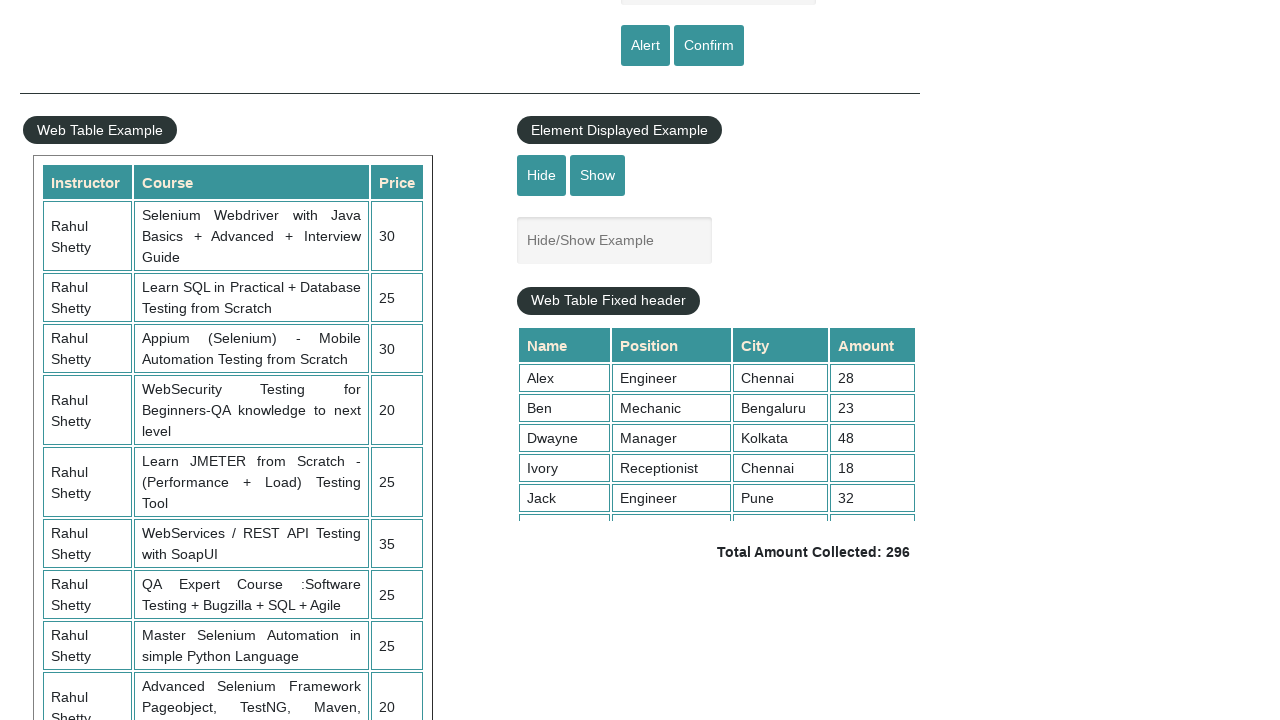

Scrolled within fixed table element to position 5000 using JavaScript
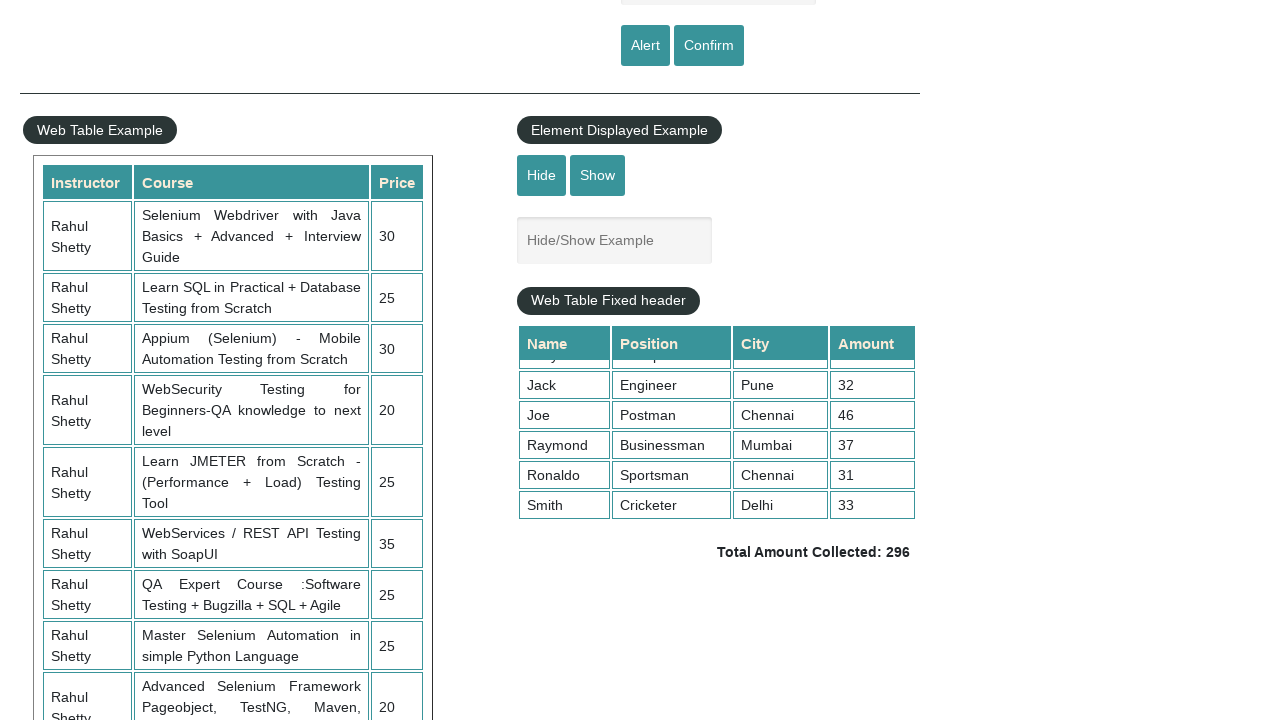

Waited for table scroll to complete
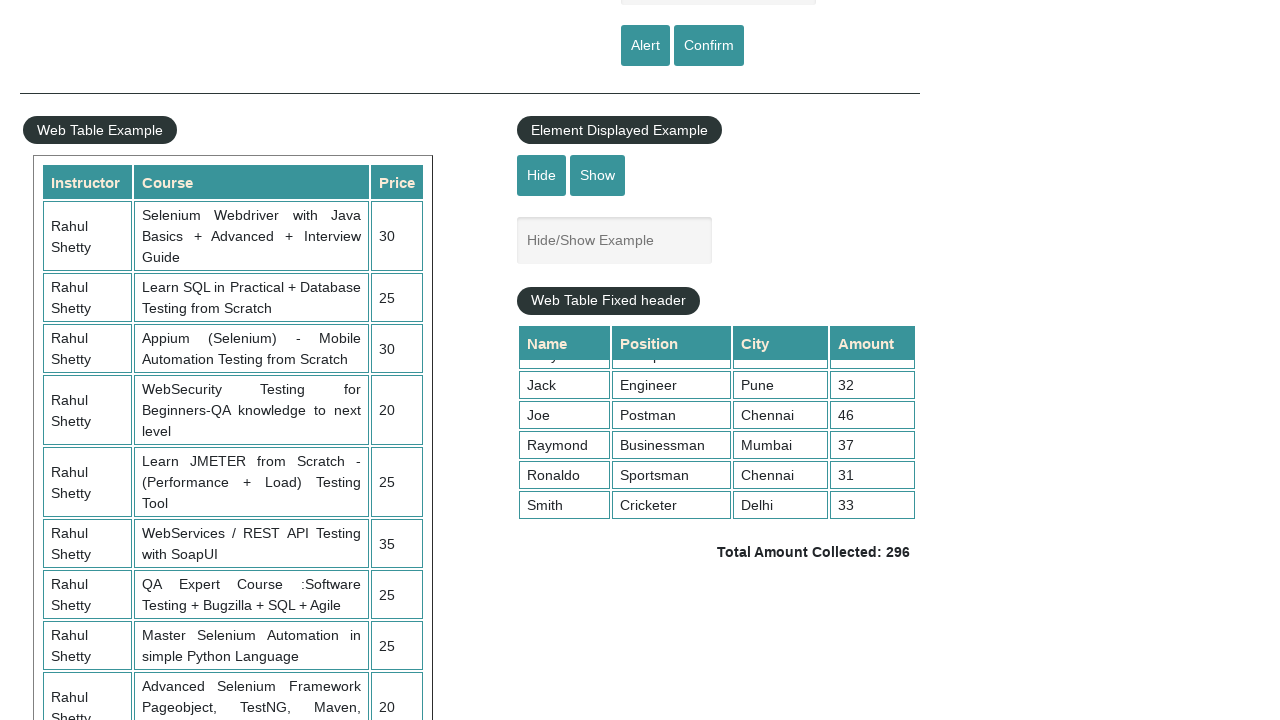

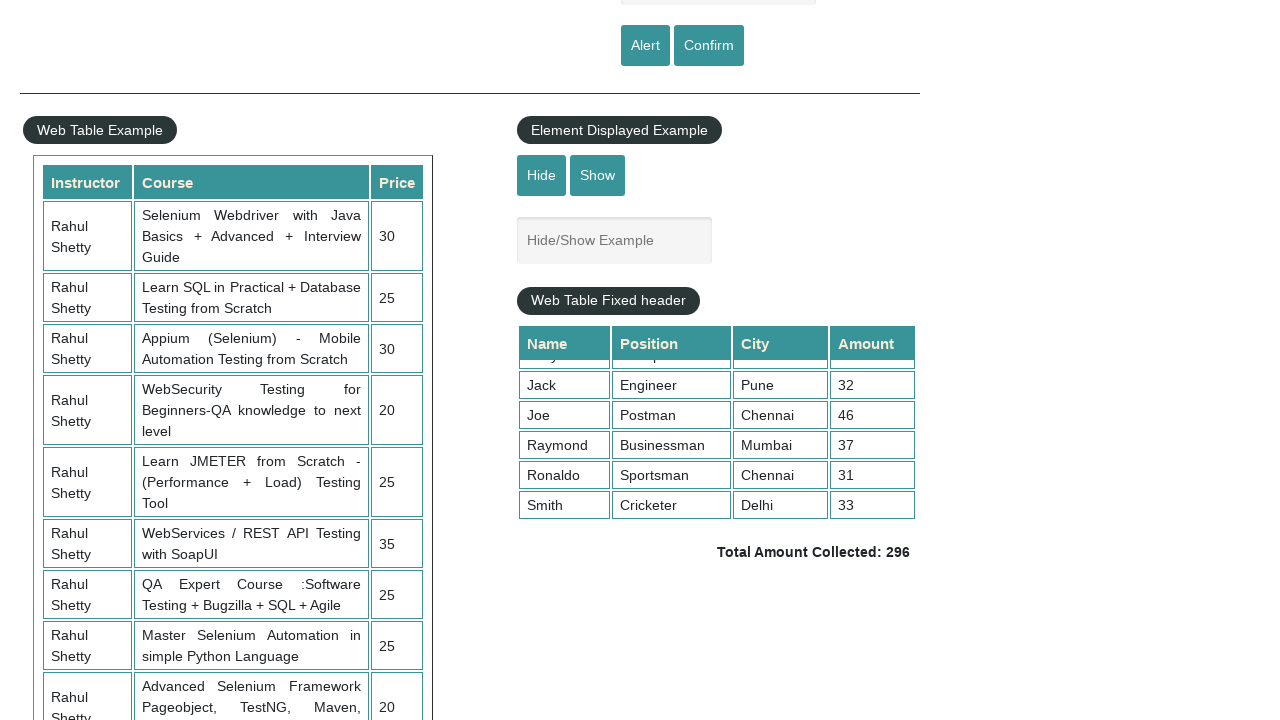